Tests interaction with contact form by finding forms with multiple fields and filling the first text input

Starting URL: https://automationintesting.online/

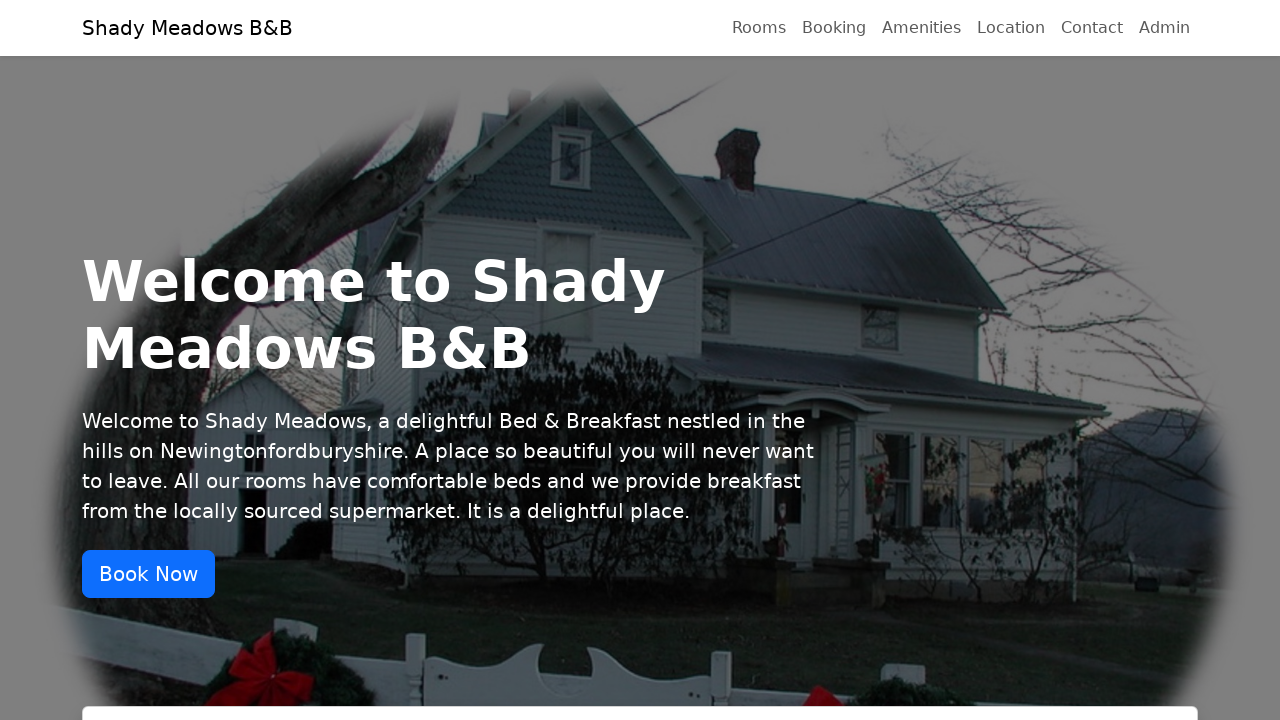

Waited for page to load with networkidle state
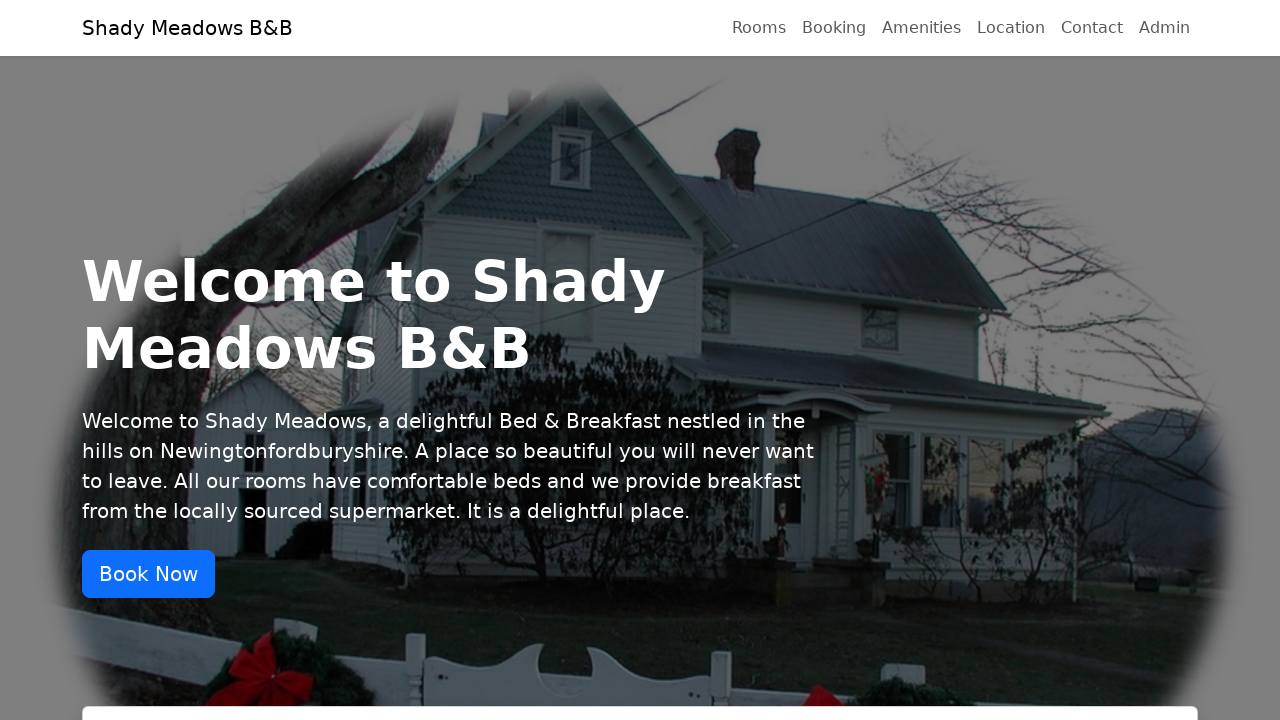

Located all forms on the page
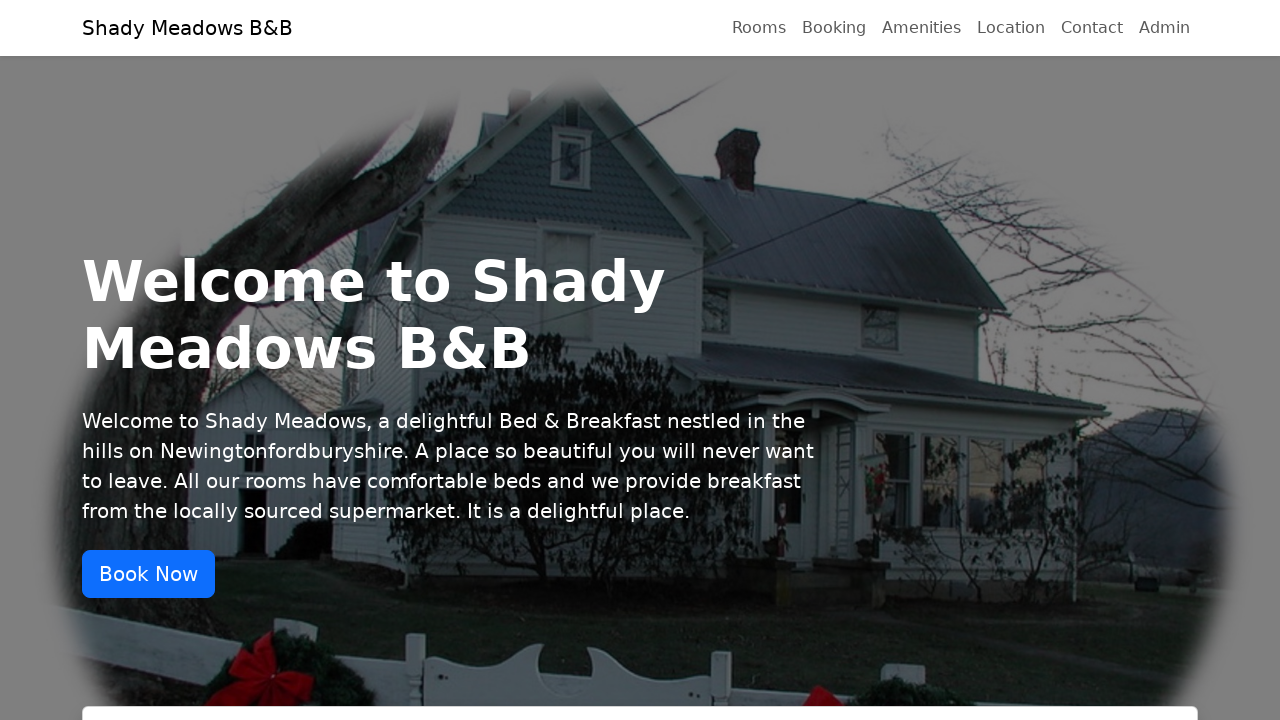

Found 2 form(s) on the page
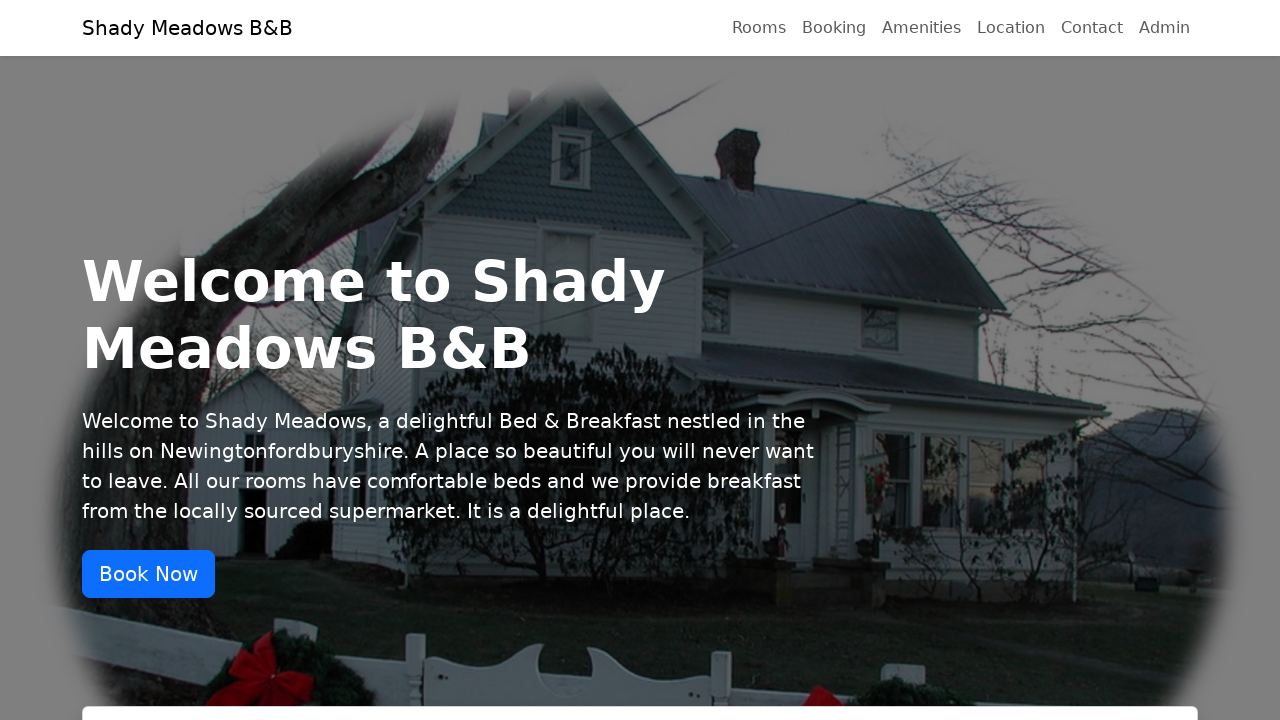

Found contact form with multiple fields and filled first text input with 'Jane Doe' on form >> nth=1 >> input[type="text"], textarea >> nth=0
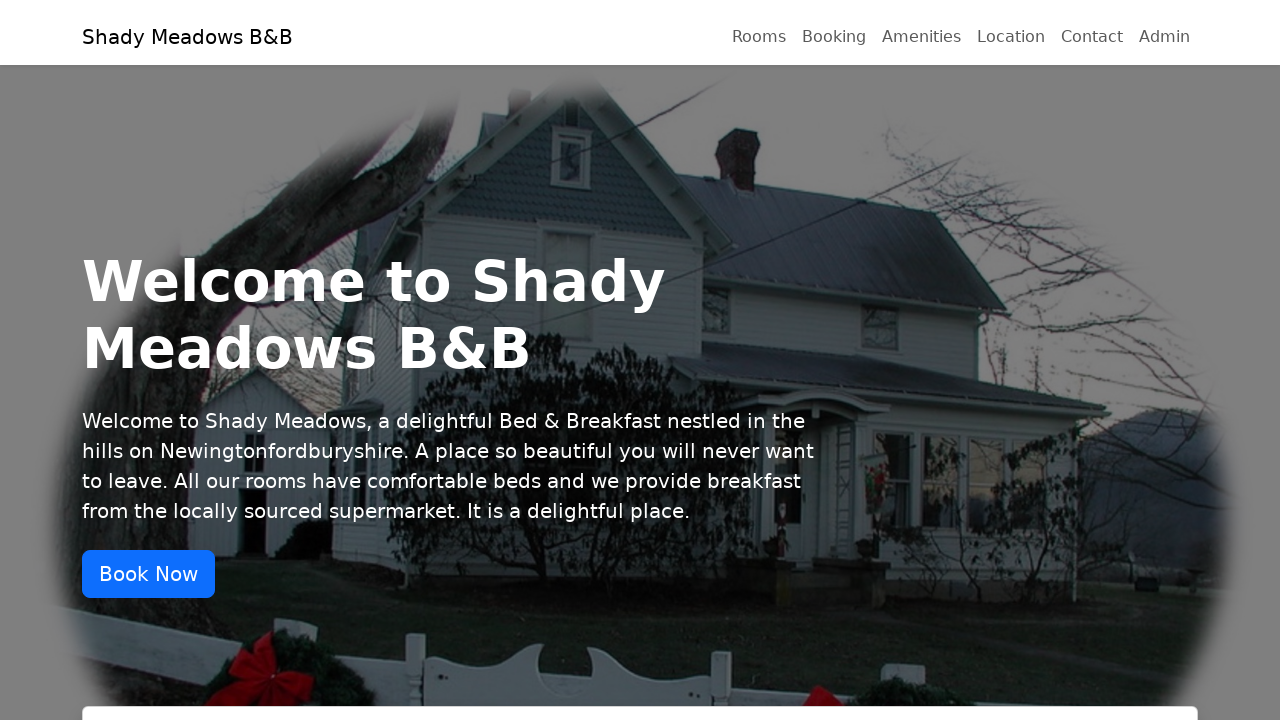

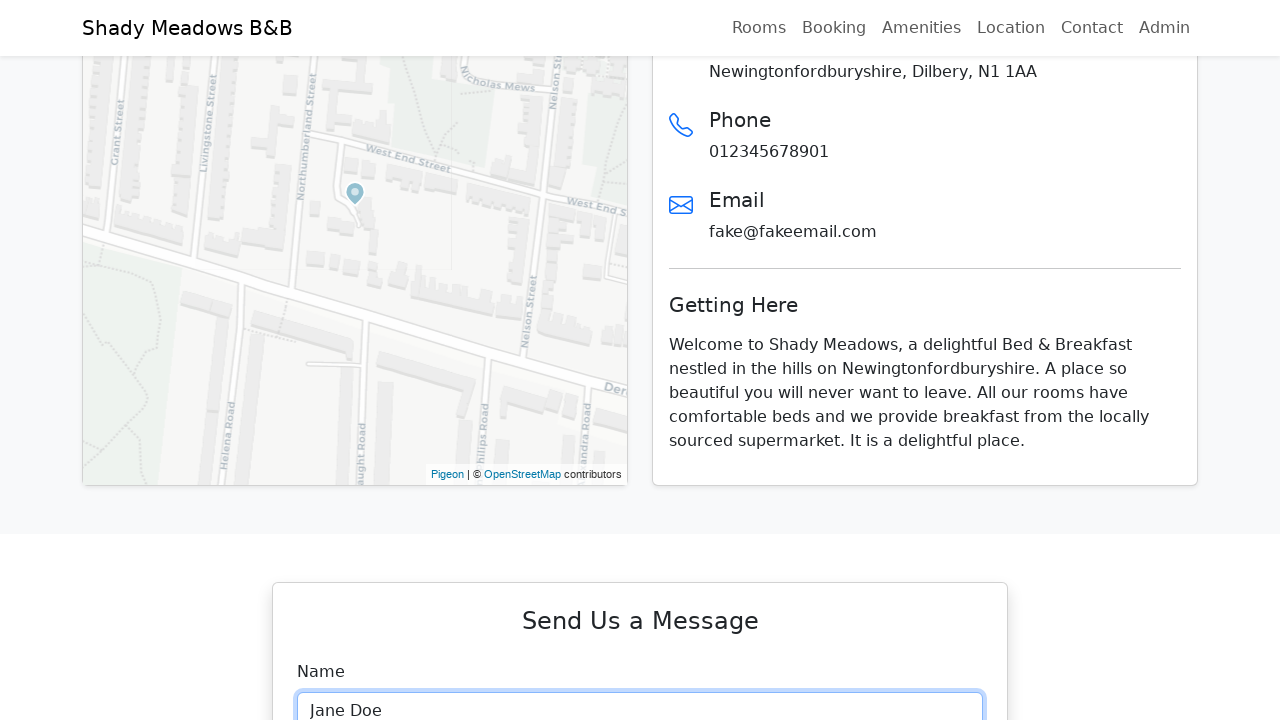